Tests that entering a number below 50 shows the error message "Number is too small"

Starting URL: https://kristinek.github.io/site/tasks/enter_a_number

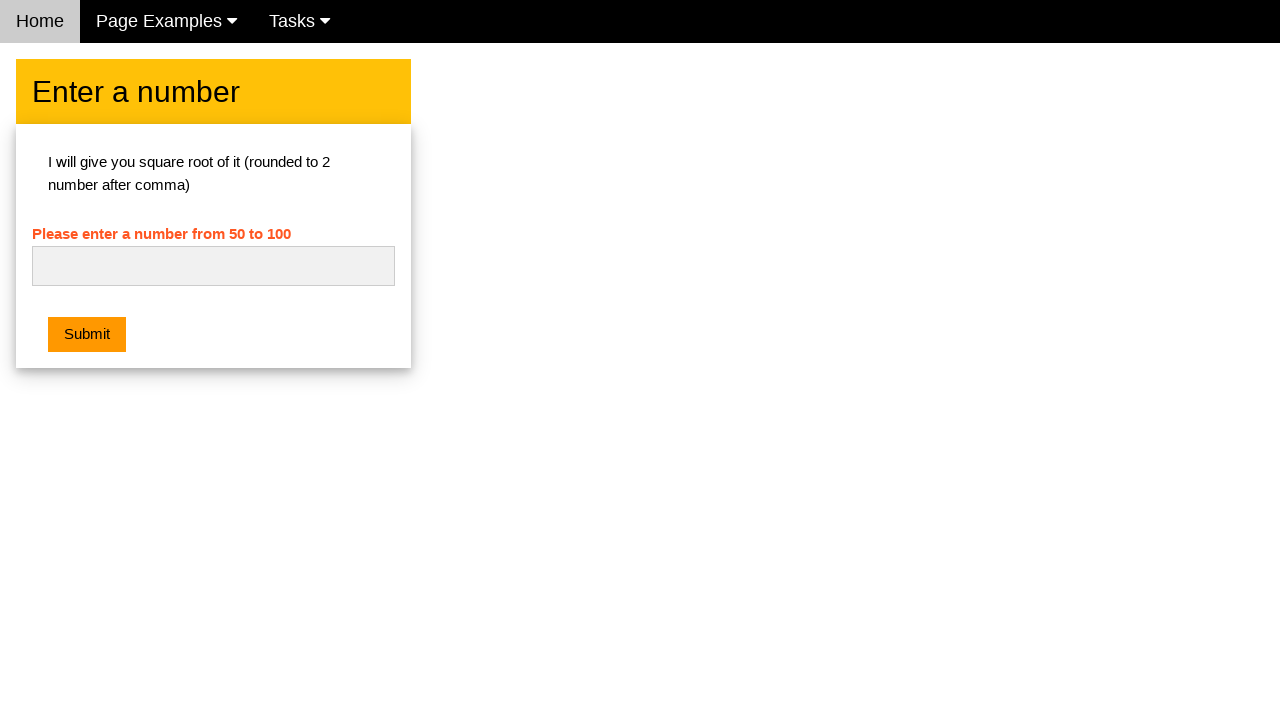

Cleared the number input field on #numb
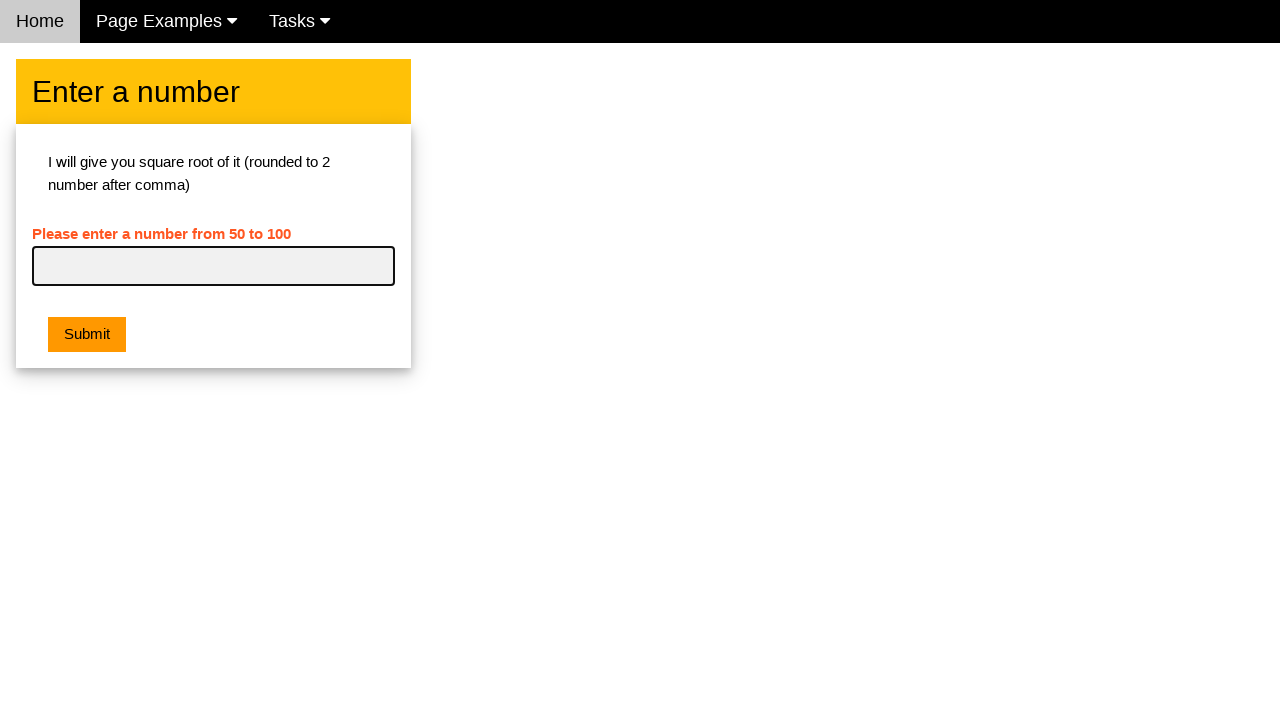

Entered number 35 (below minimum of 50) on #numb
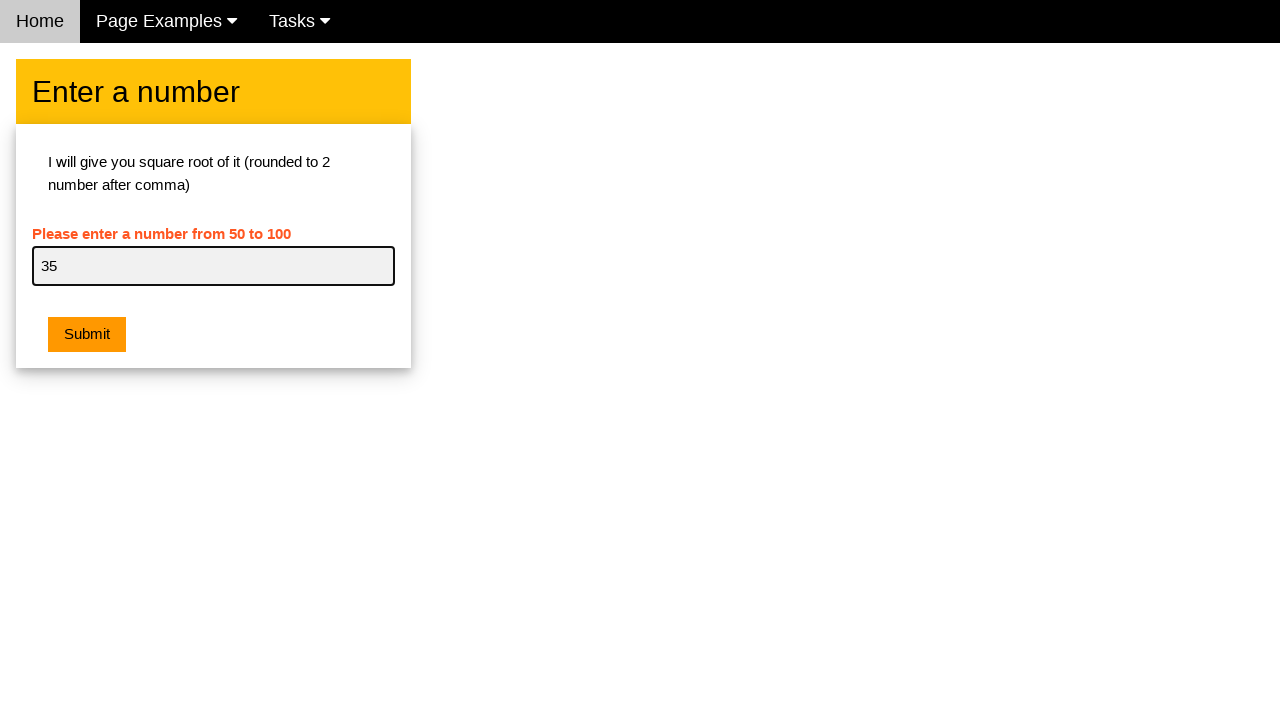

Clicked the submit button at (87, 335) on .w3-margin[type='button']
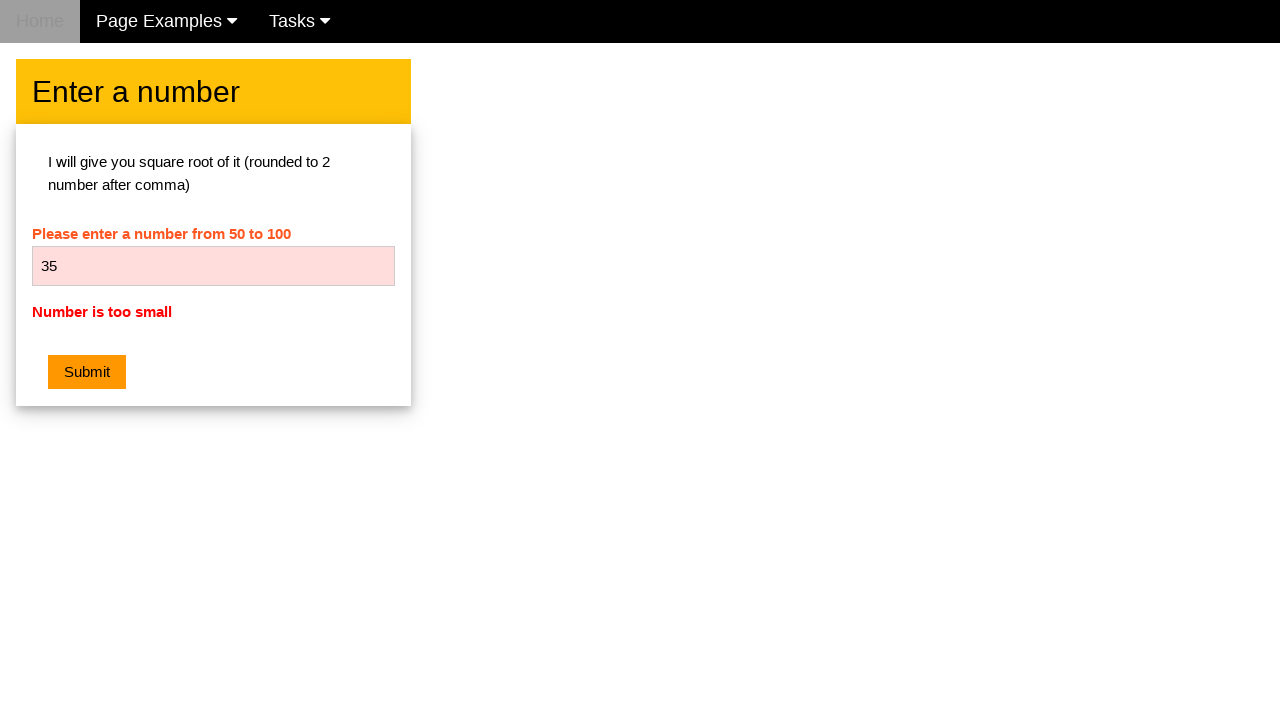

Retrieved error message text
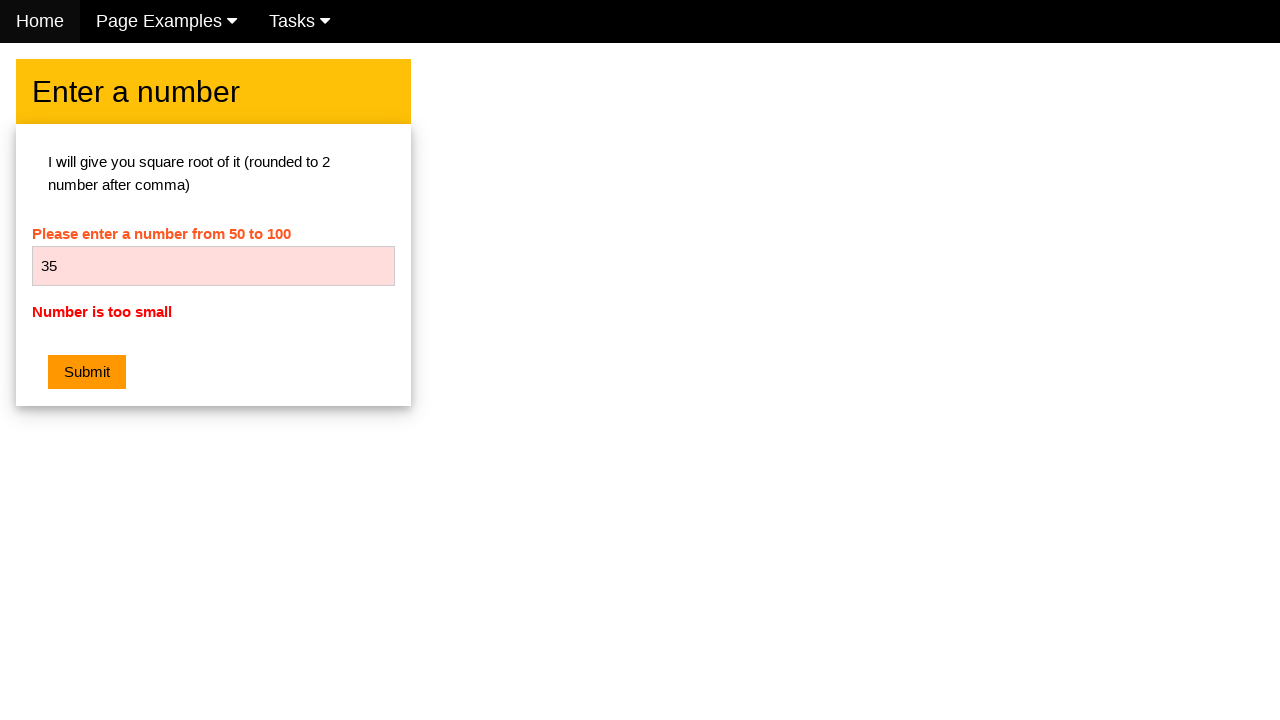

Verified error message is 'Number is too small'
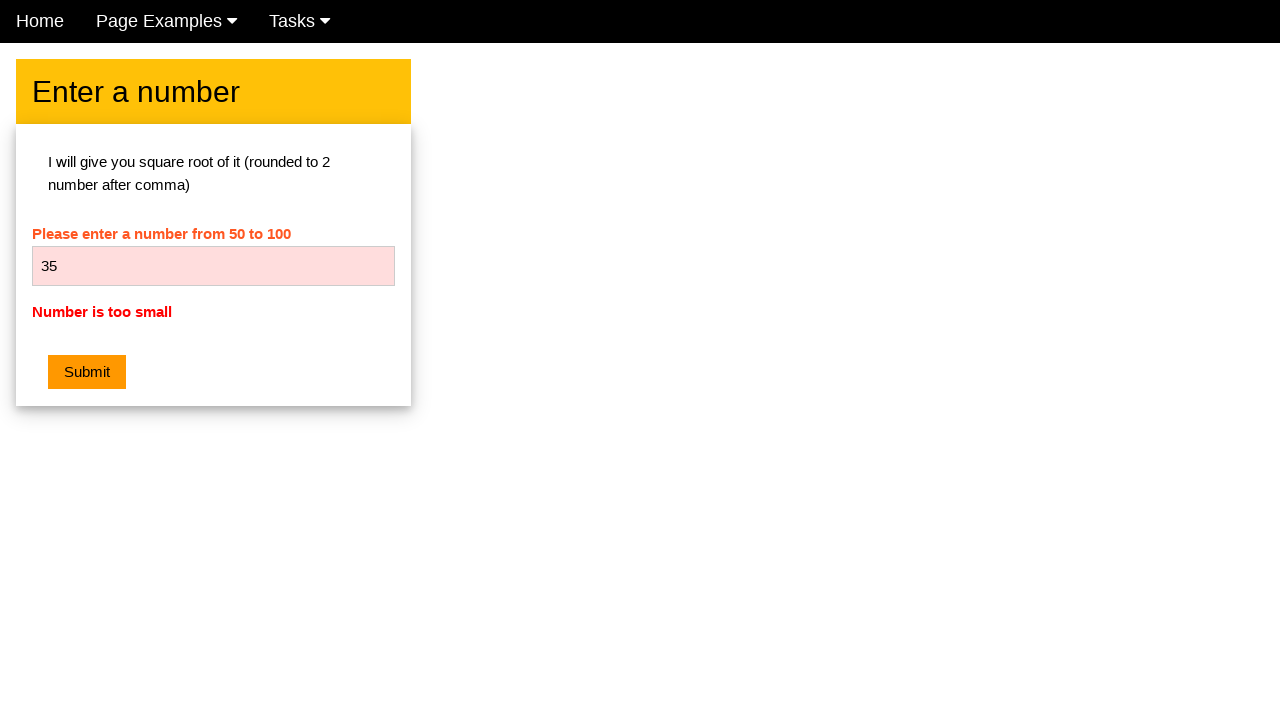

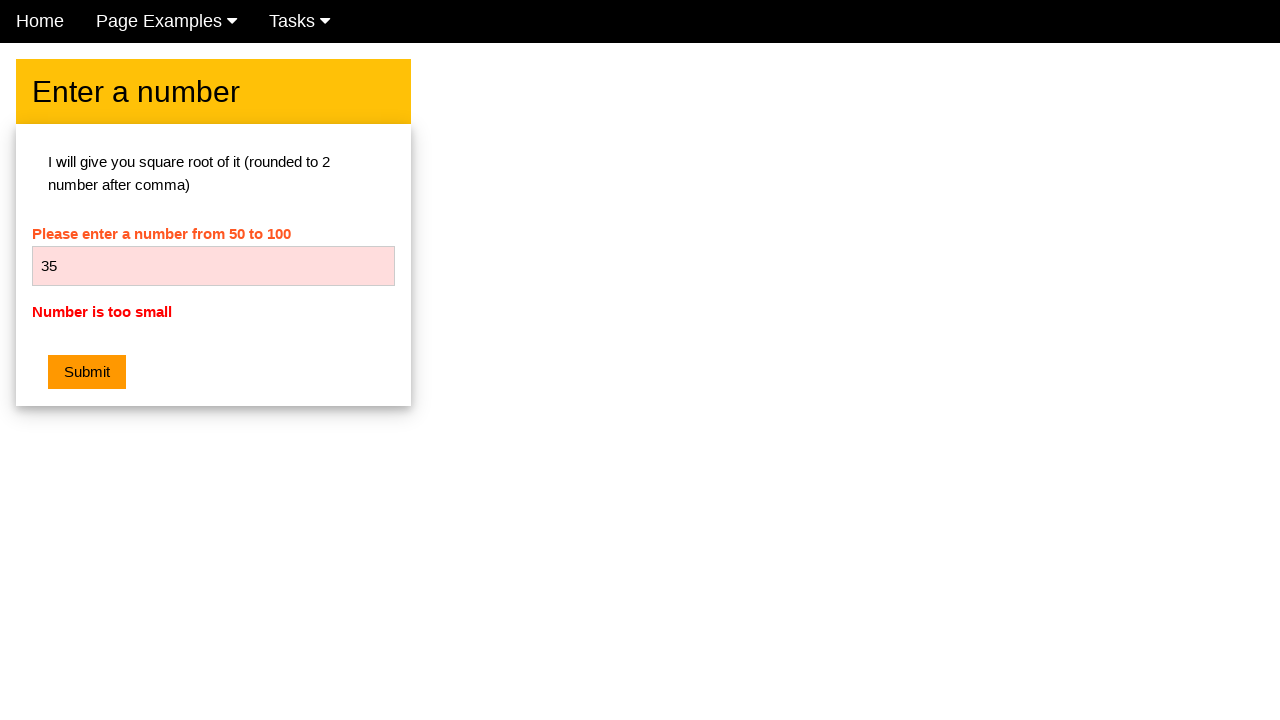